Tests iFood search functionality by clicking the location button on a popup modal, then entering a search query for "pizza" and submitting the search form

Starting URL: https://www.ifood.com.br/inicio

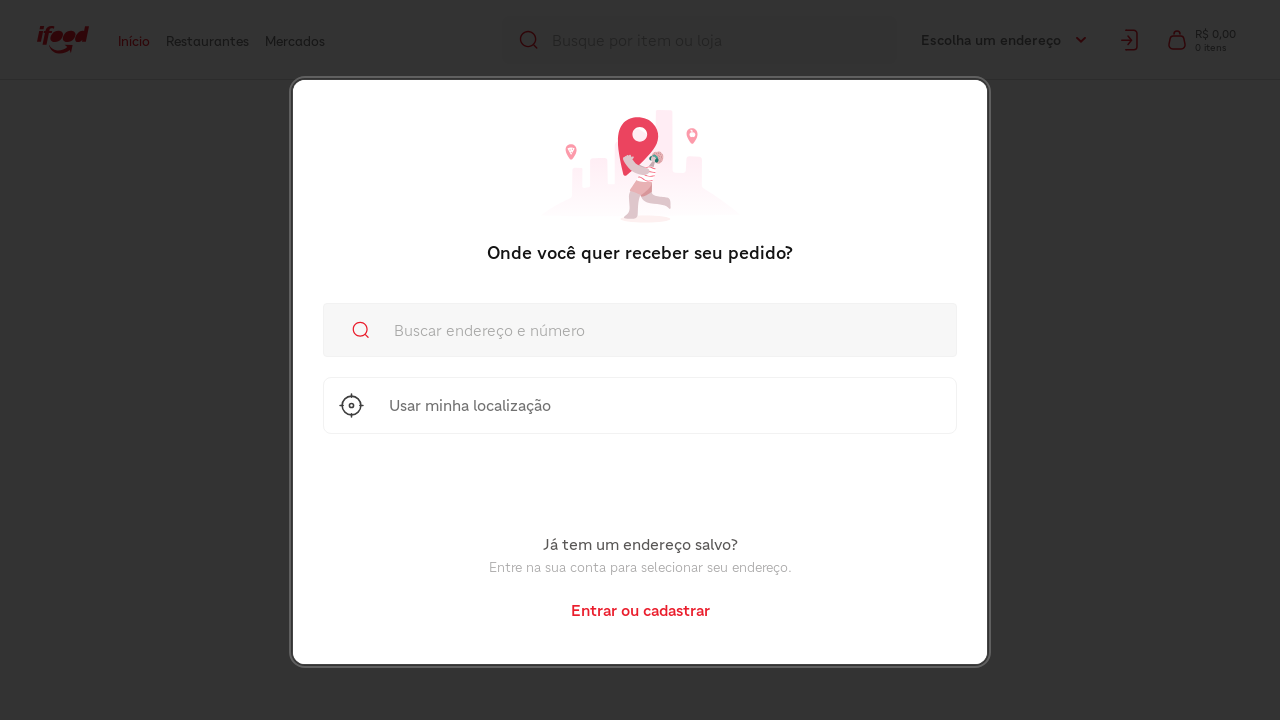

Location popup modal appeared
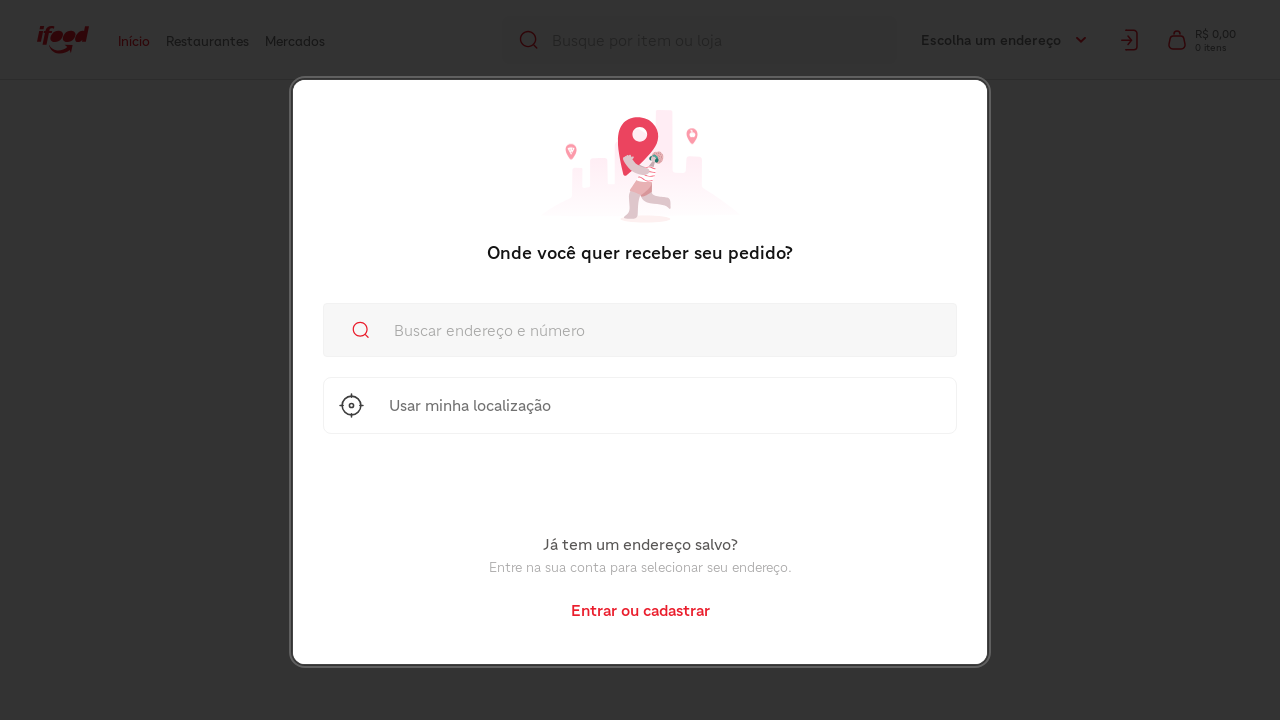

Clicked 'Use my location' button on modal at (640, 406) on button[aria-label='Usar minha localização']
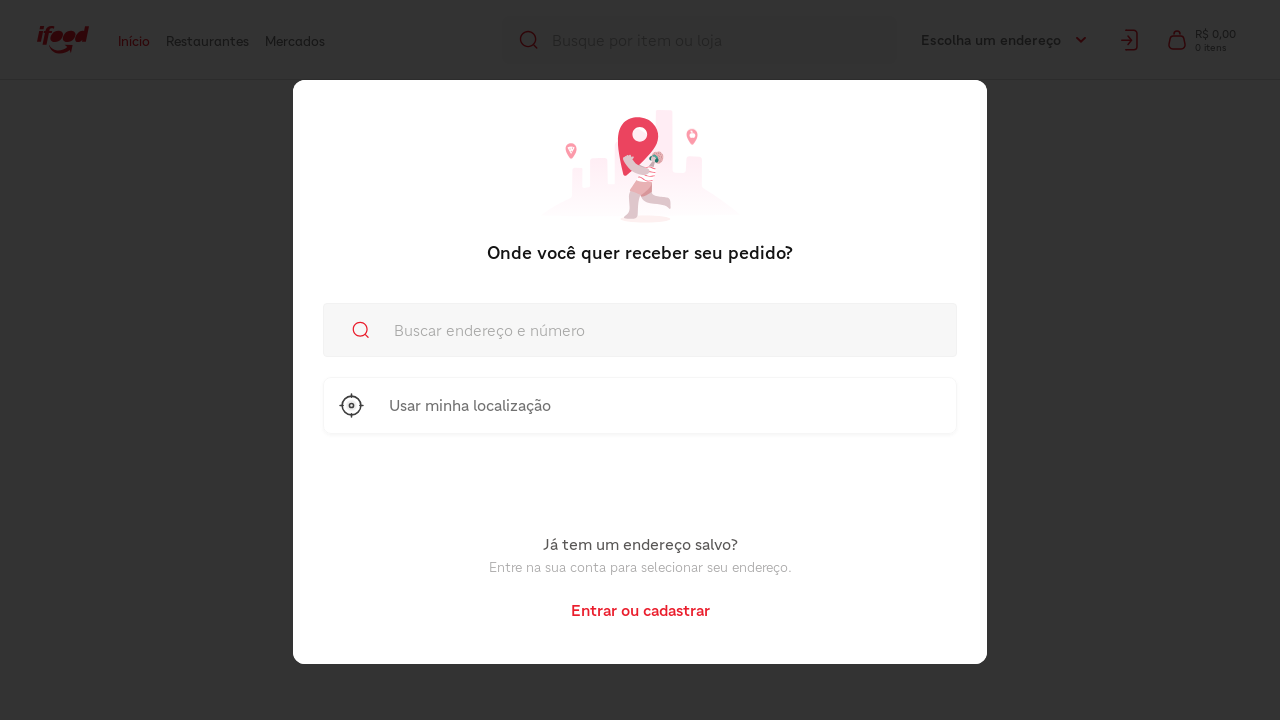

Waited for location processing to complete
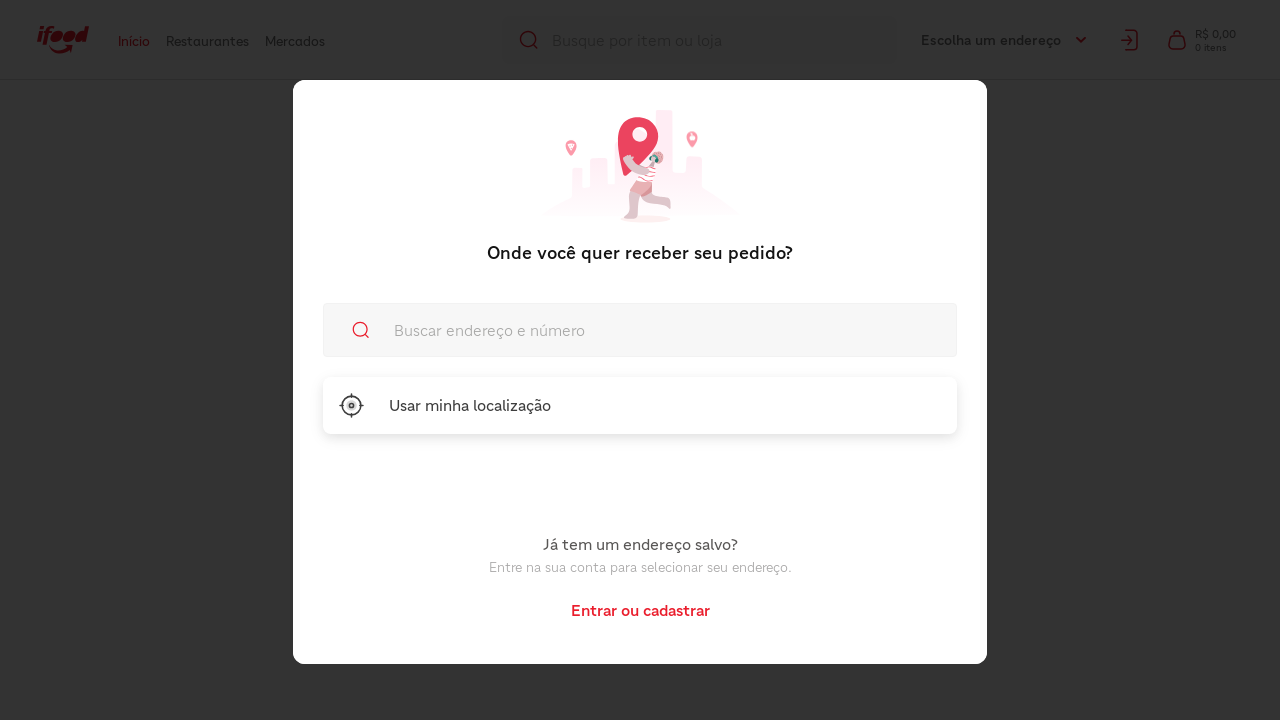

Entered 'pizza' in search field on form input
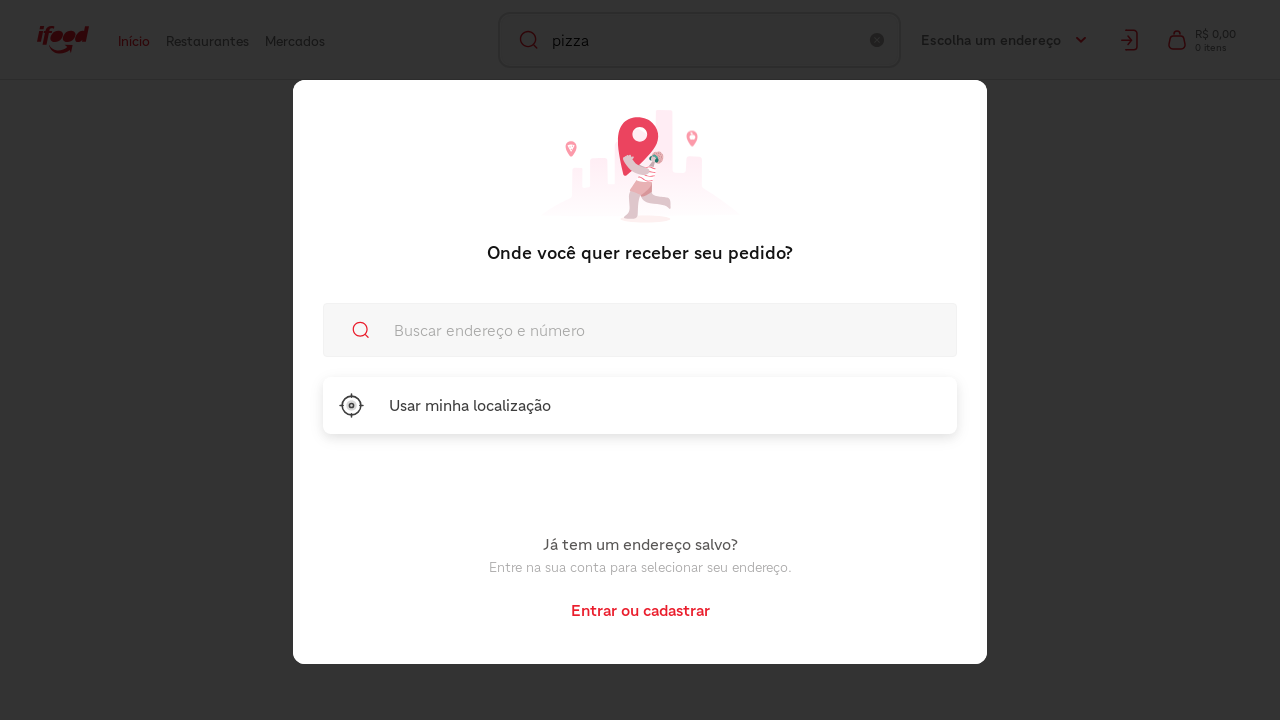

Submitted search form for 'pizza' on form input
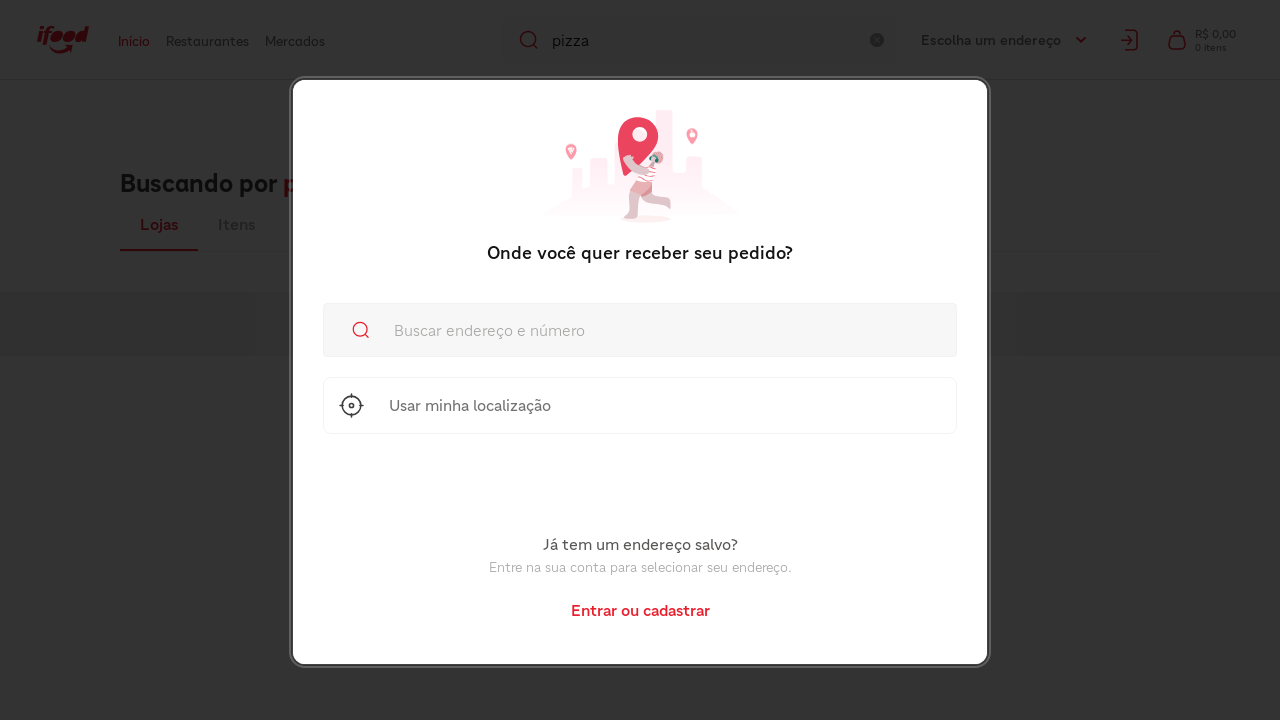

Waited for search results to load
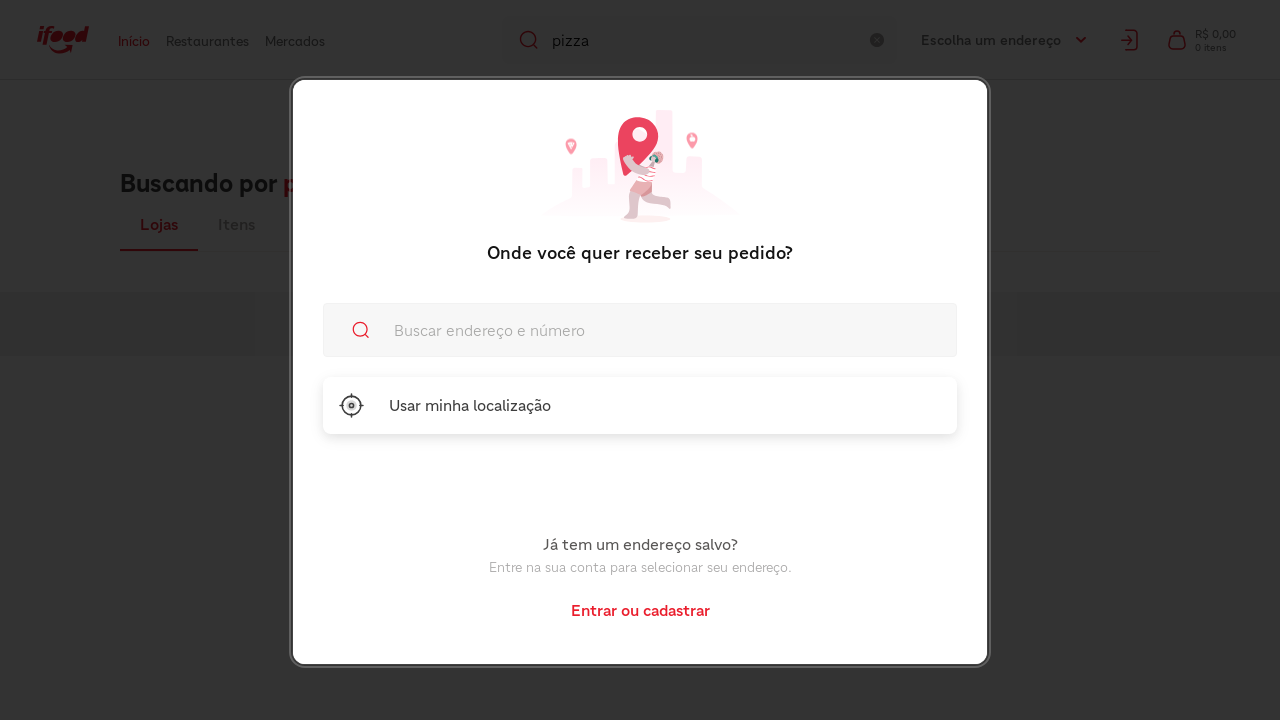

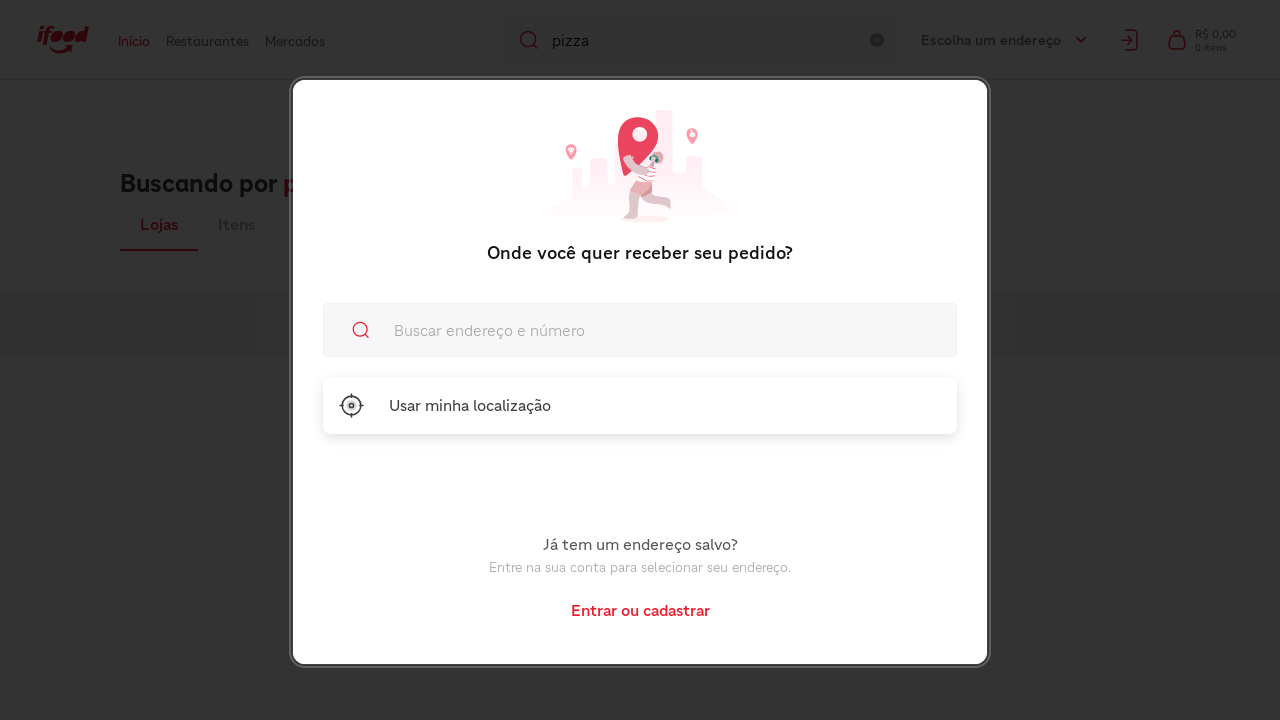